Tests e-commerce cart functionality by adding a product to cart, navigating to the cart view, and clearing the cart while handling JavaScript alert dialogs.

Starting URL: https://web-scraping.dev/product/1

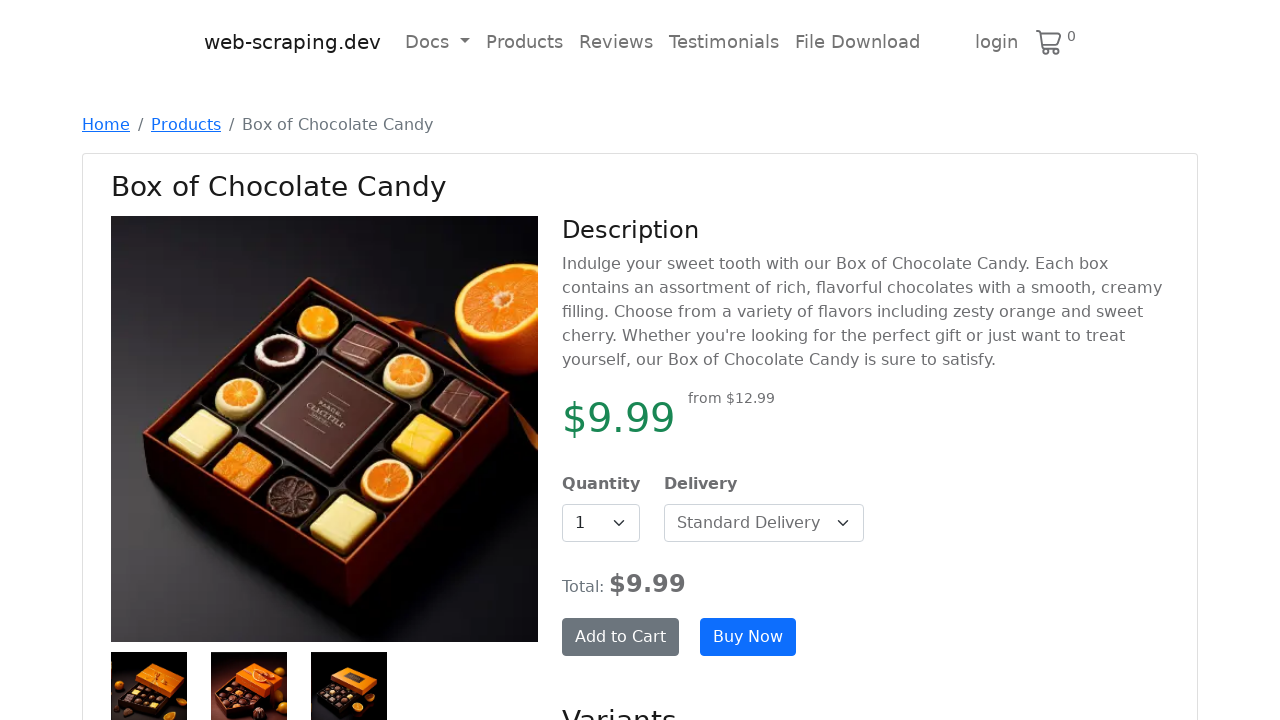

Set up dialog handler for cart confirmation alerts
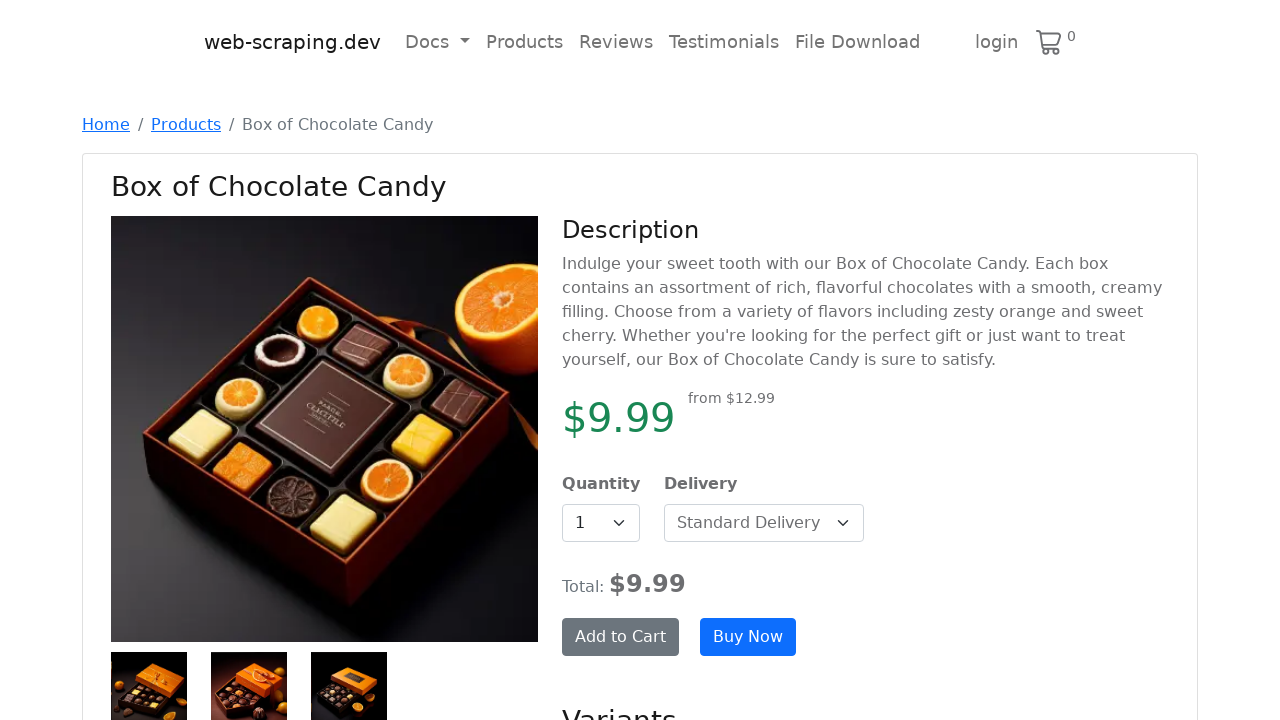

Clicked 'Add to Cart' button to add product to cart at (620, 637) on .add-to-cart
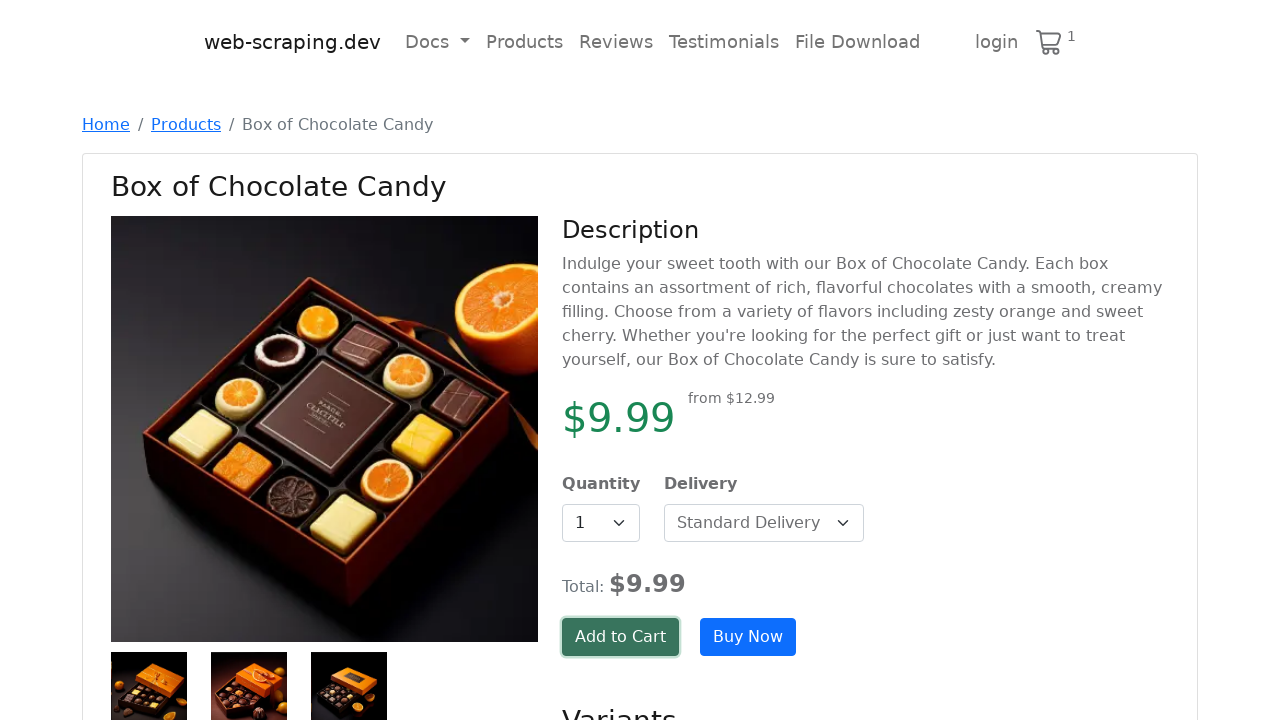

Clicked cart icon to navigate to cart view at (1056, 41) on xpath=//div[@class='cart-icon']
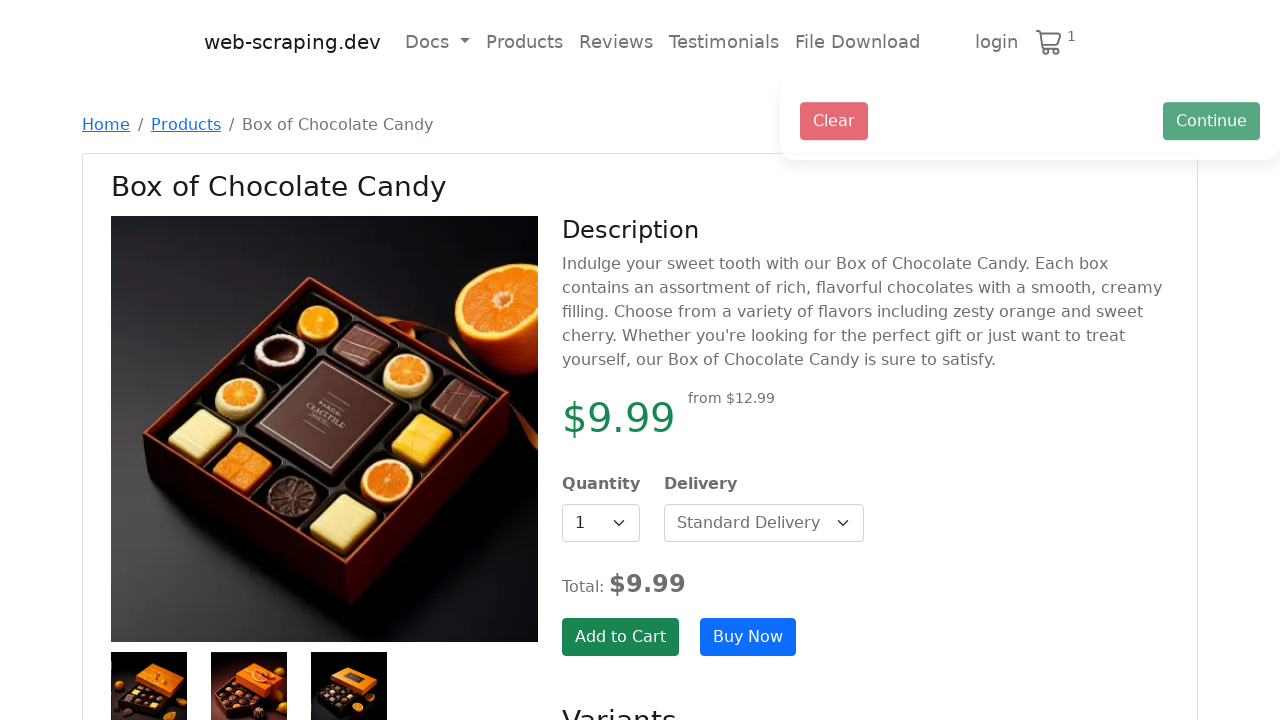

Waited for 'Clear' button to appear in cart
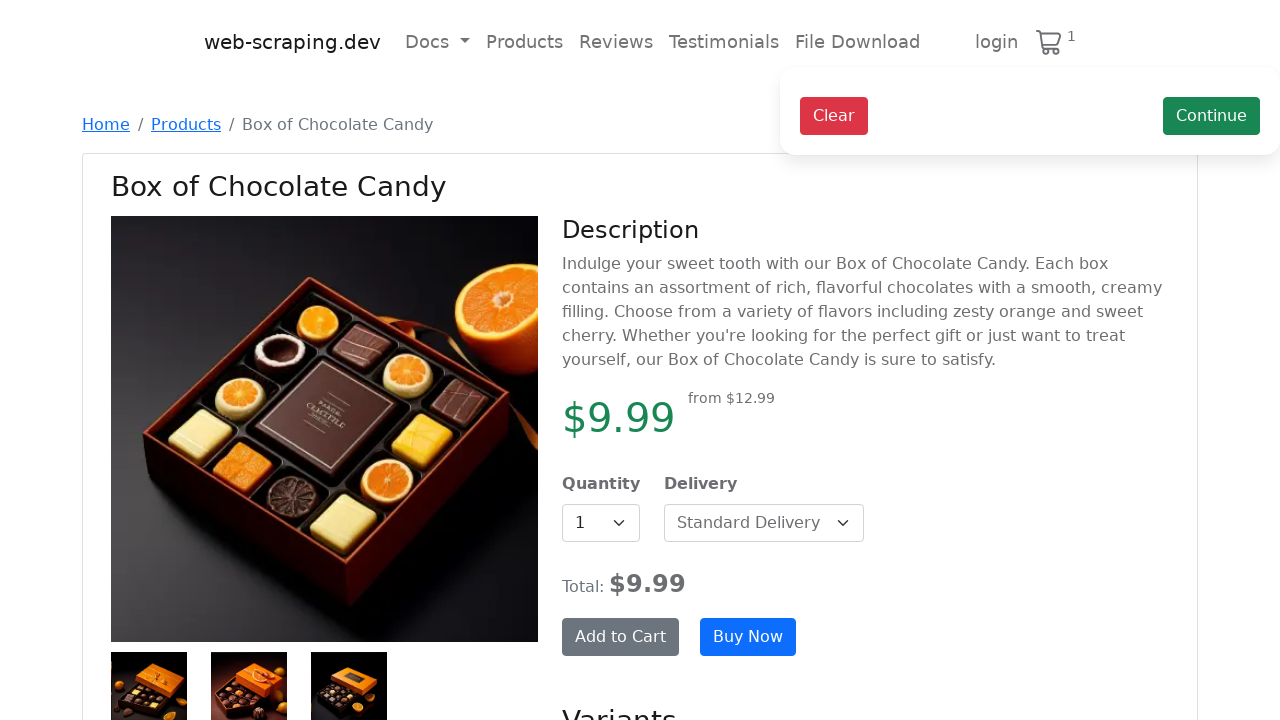

Clicked 'Clear' button to clear the cart and triggered confirmation alert at (834, 116) on xpath=//button[normalize-space()='Clear']
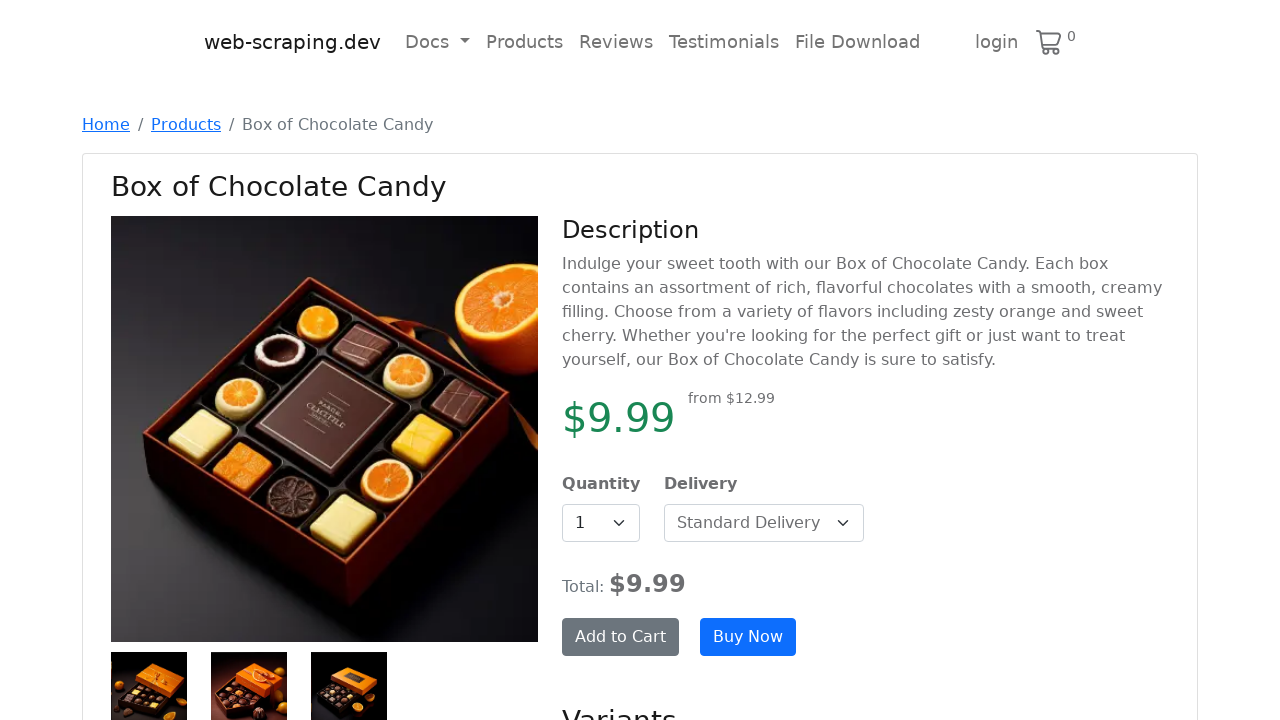

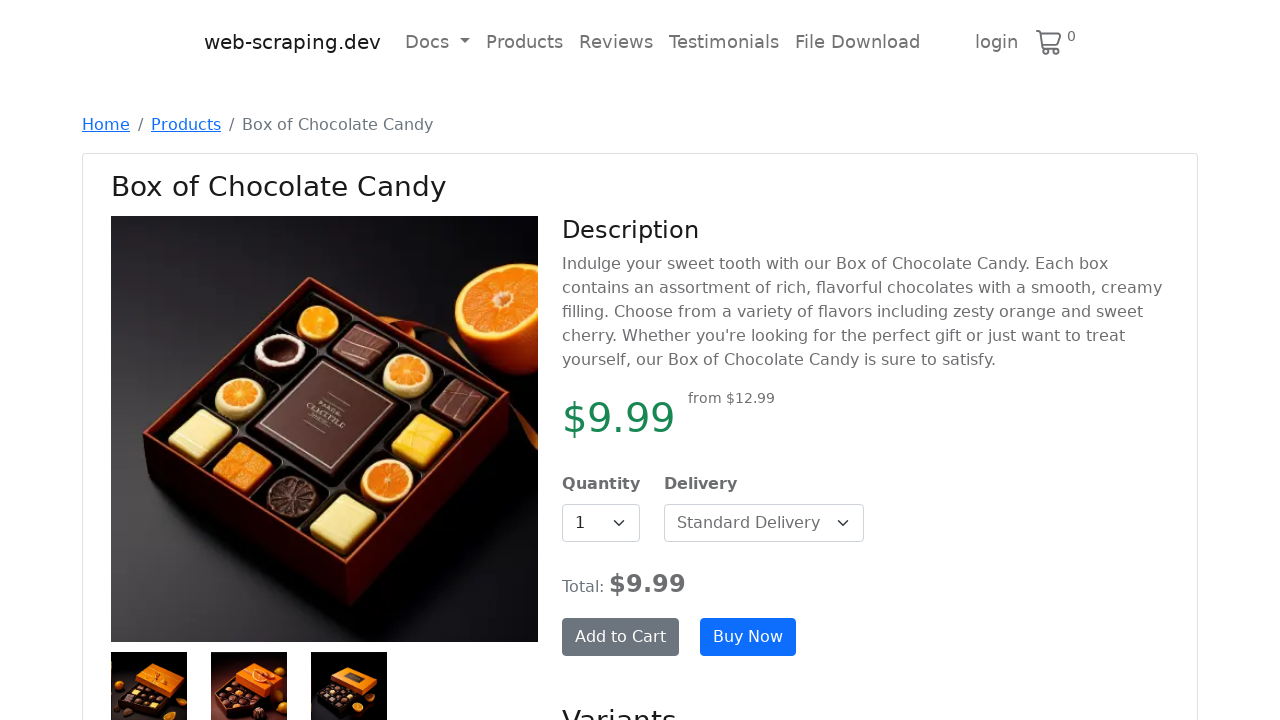